Tests a simple form submission by filling out first name, last name, email, contact number, and message fields, then submitting the form and handling the success alert

Starting URL: https://v1.training-support.net/selenium/simple-form

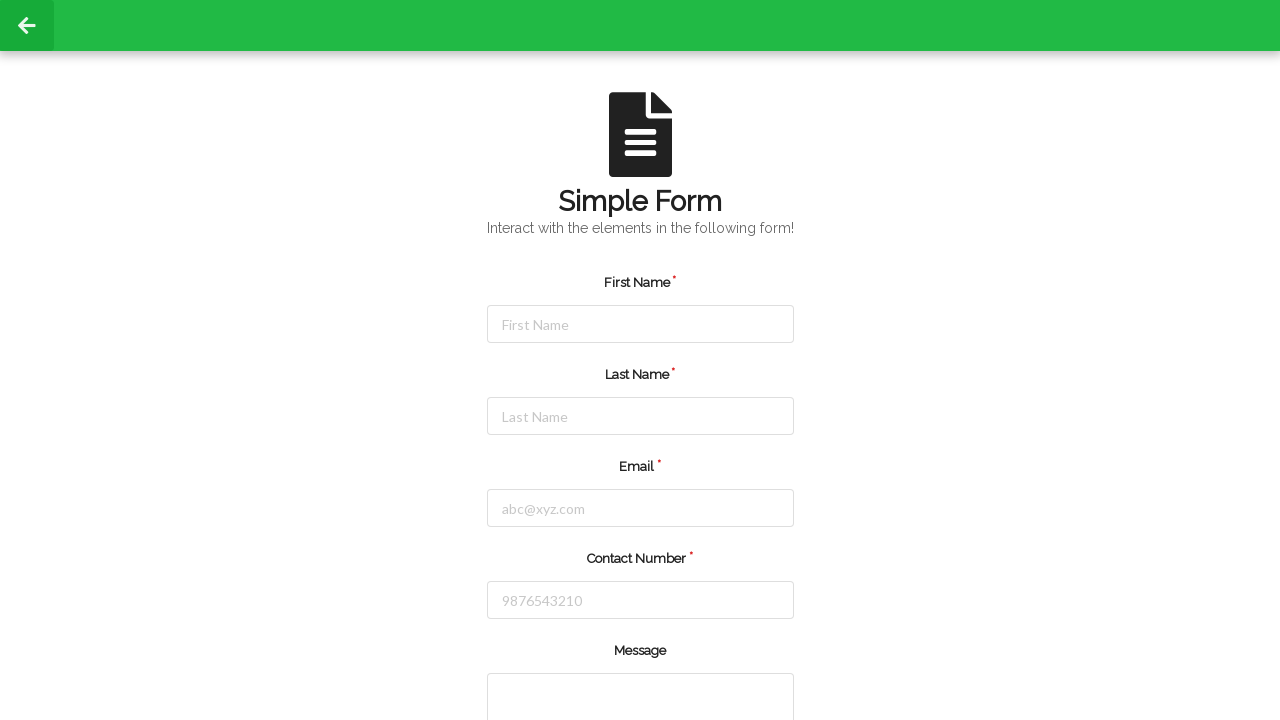

Filled first name field with 'John' on #firstName
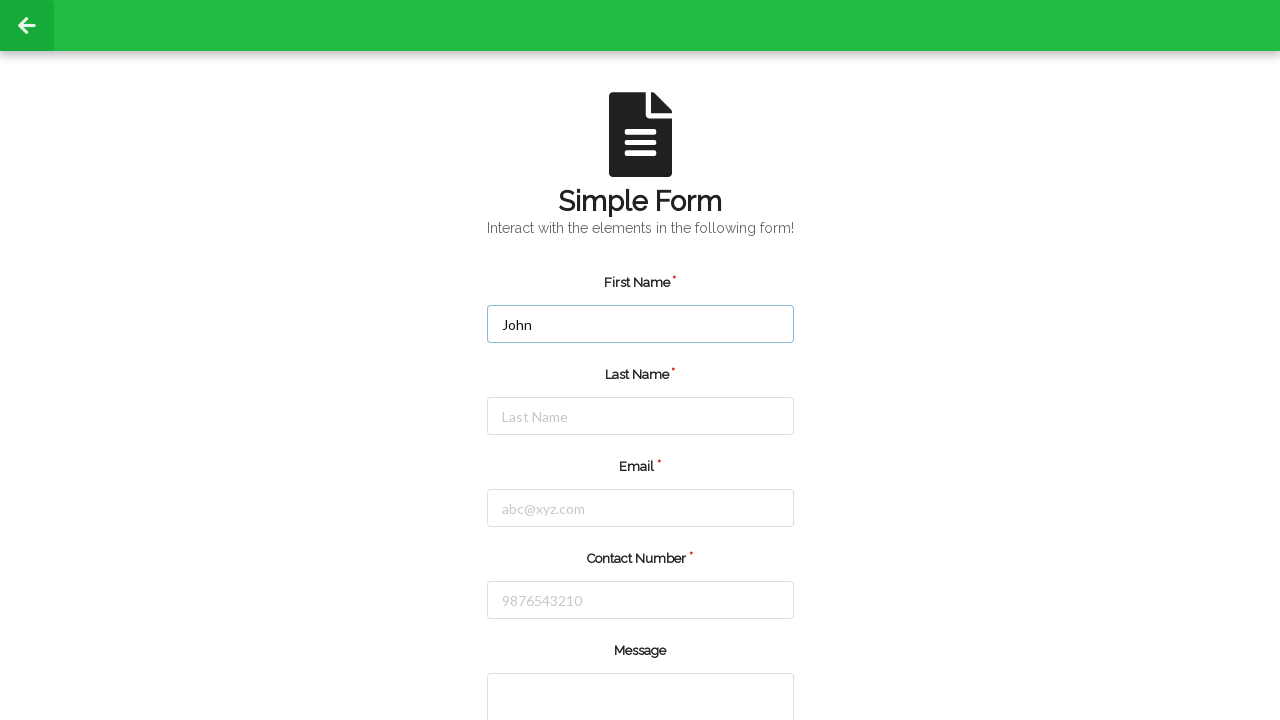

Filled last name field with 'Smith' on #lastName
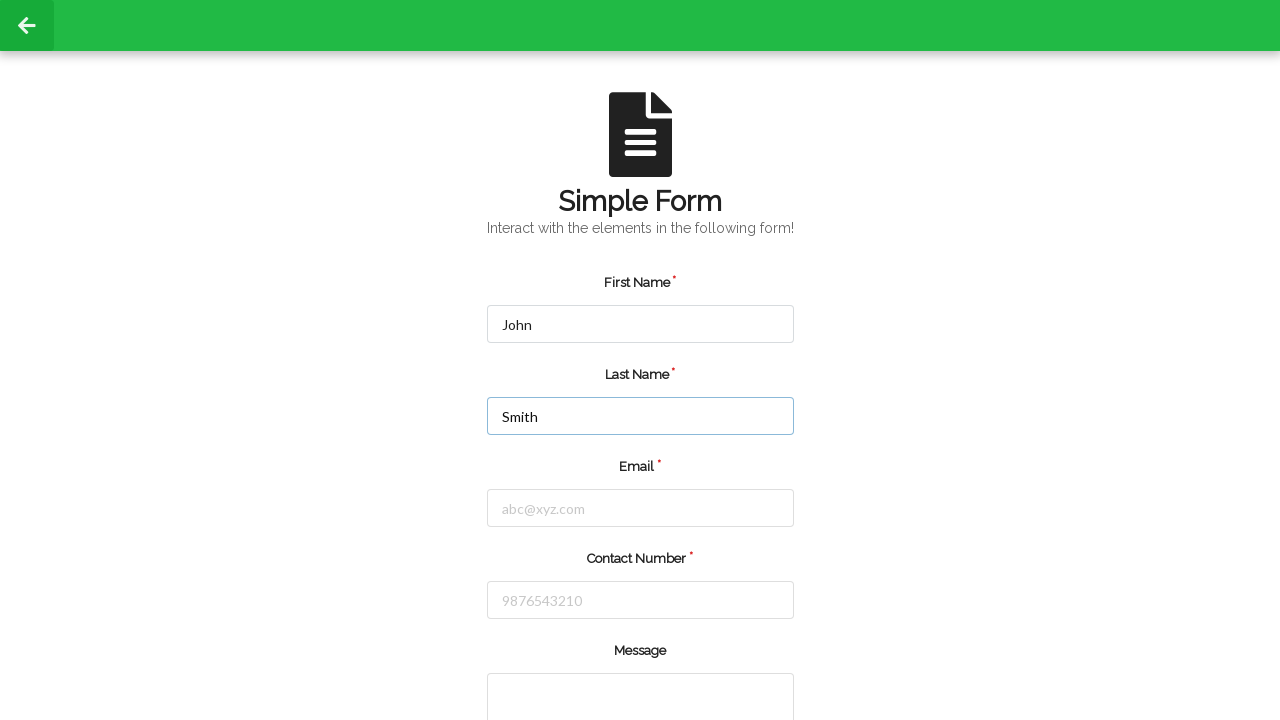

Filled email field with 'john.smith@example.com' on #email
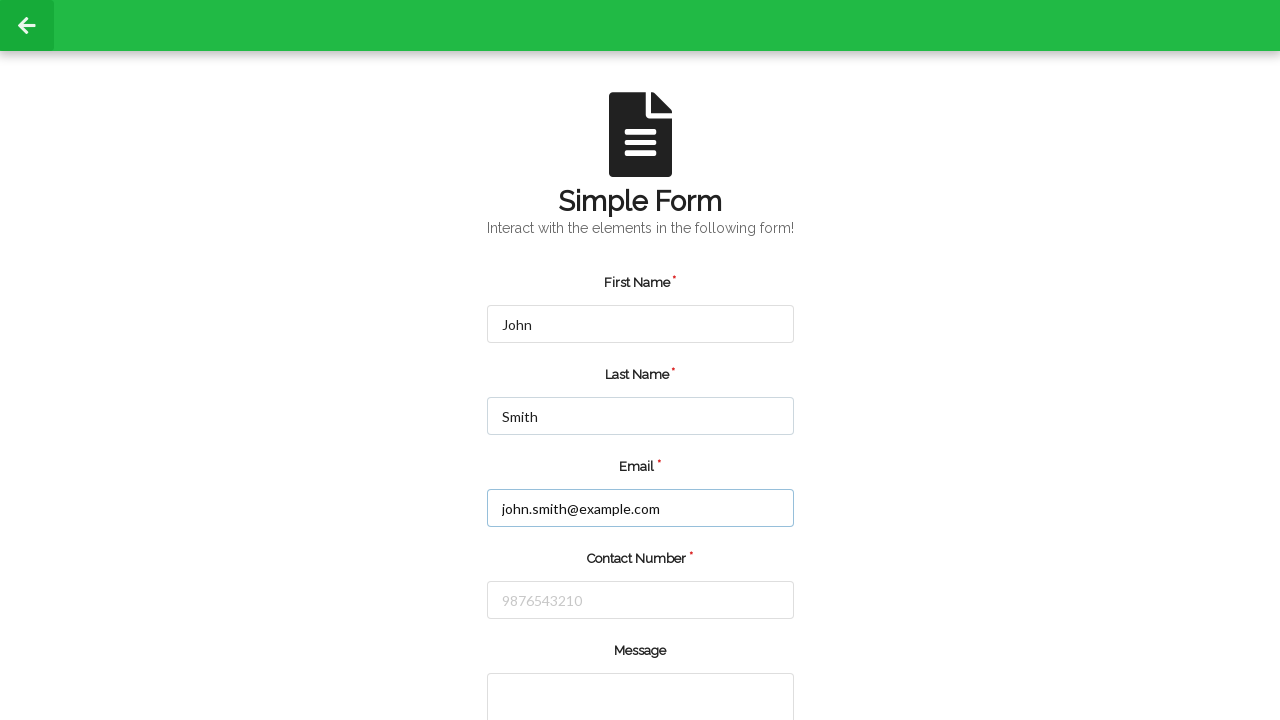

Filled contact number field with '5551234567' on #number
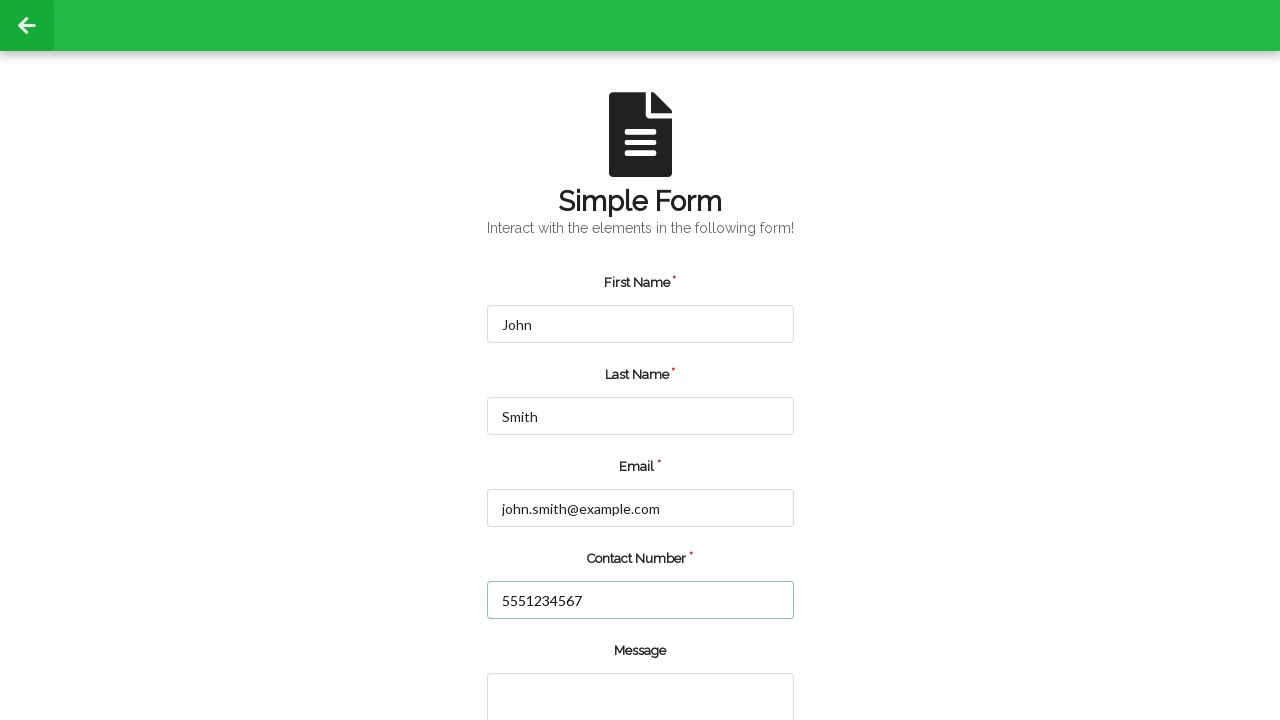

Filled message field with test message on //div[@class='field']//textarea
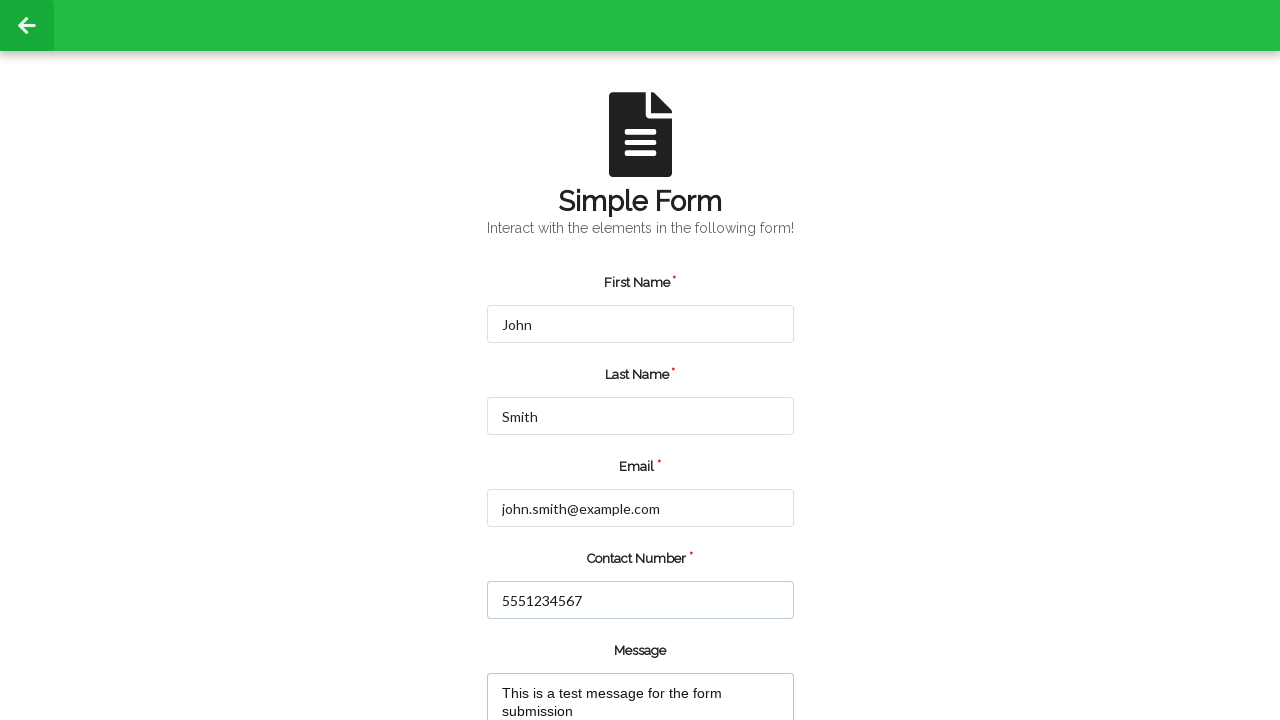

Clicked submit button to submit the form at (558, 660) on input[type='submit']
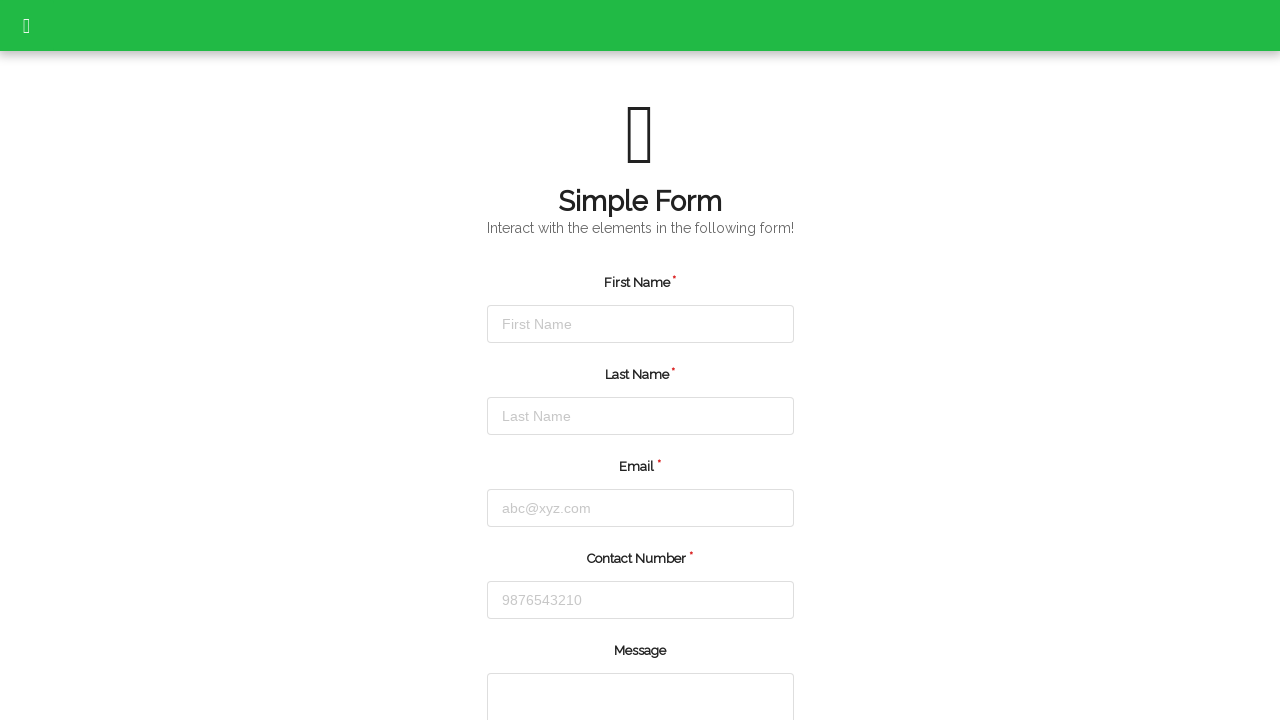

Set up dialog handler to accept success alert
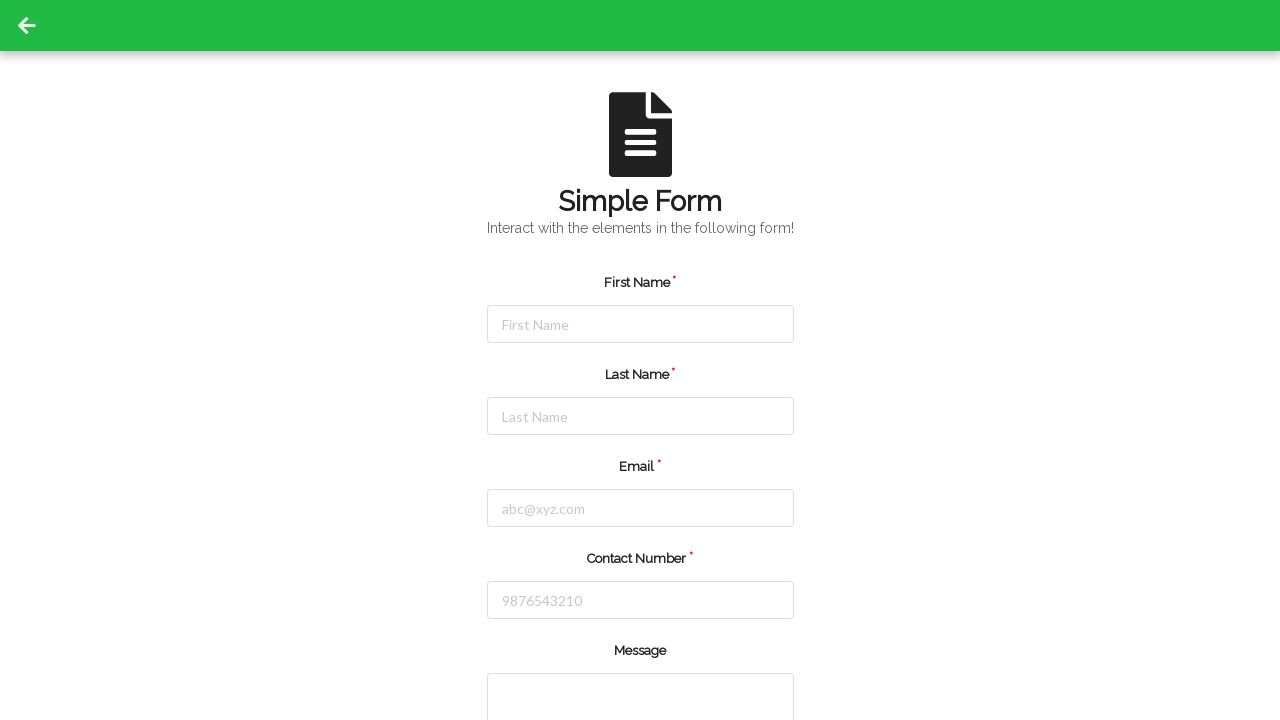

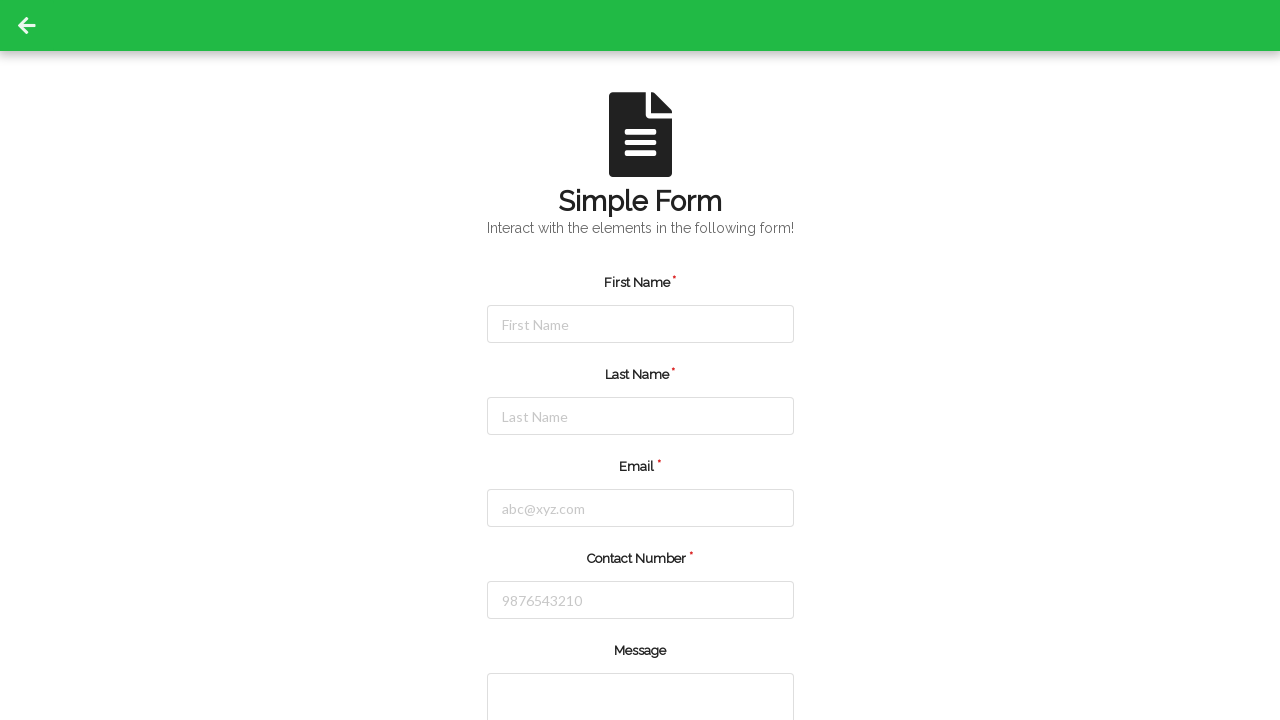